Tests drag and drop functionality by dragging an element and dropping it onto another element on a jQuery UI demo page

Starting URL: http://jqueryui.com/resources/demos/droppable/default.html

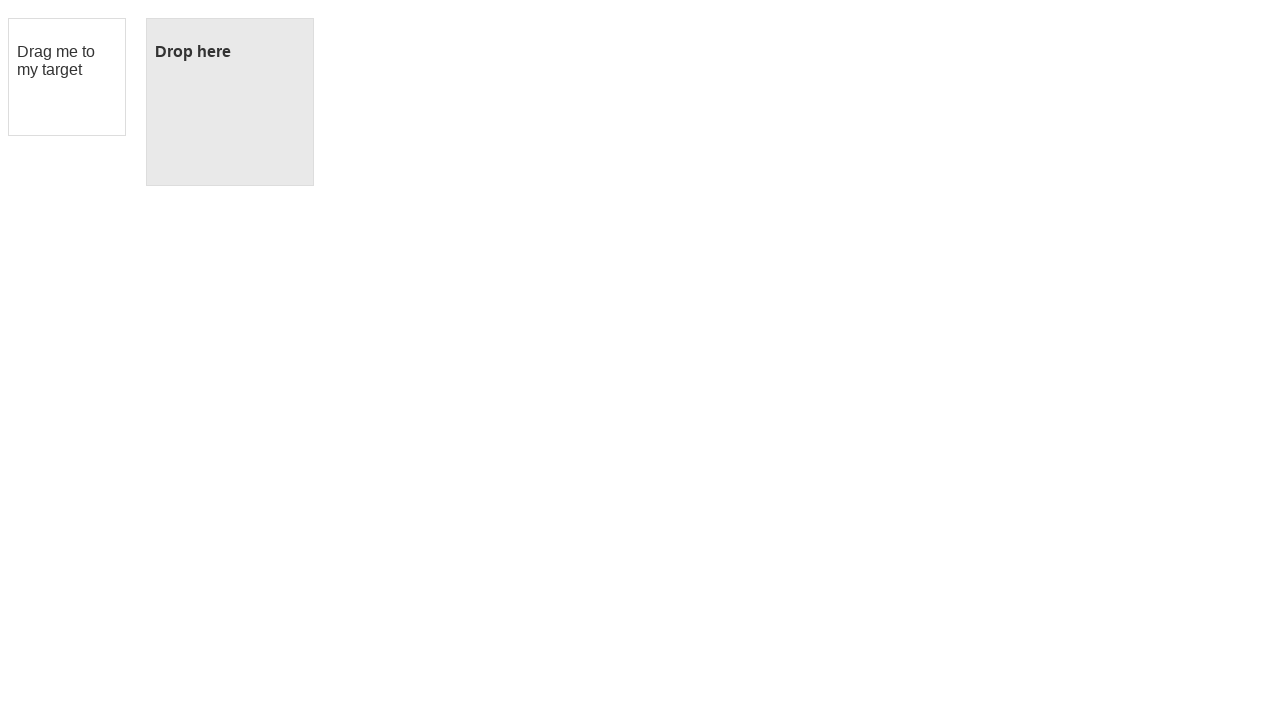

Navigated to jQuery UI droppable demo page
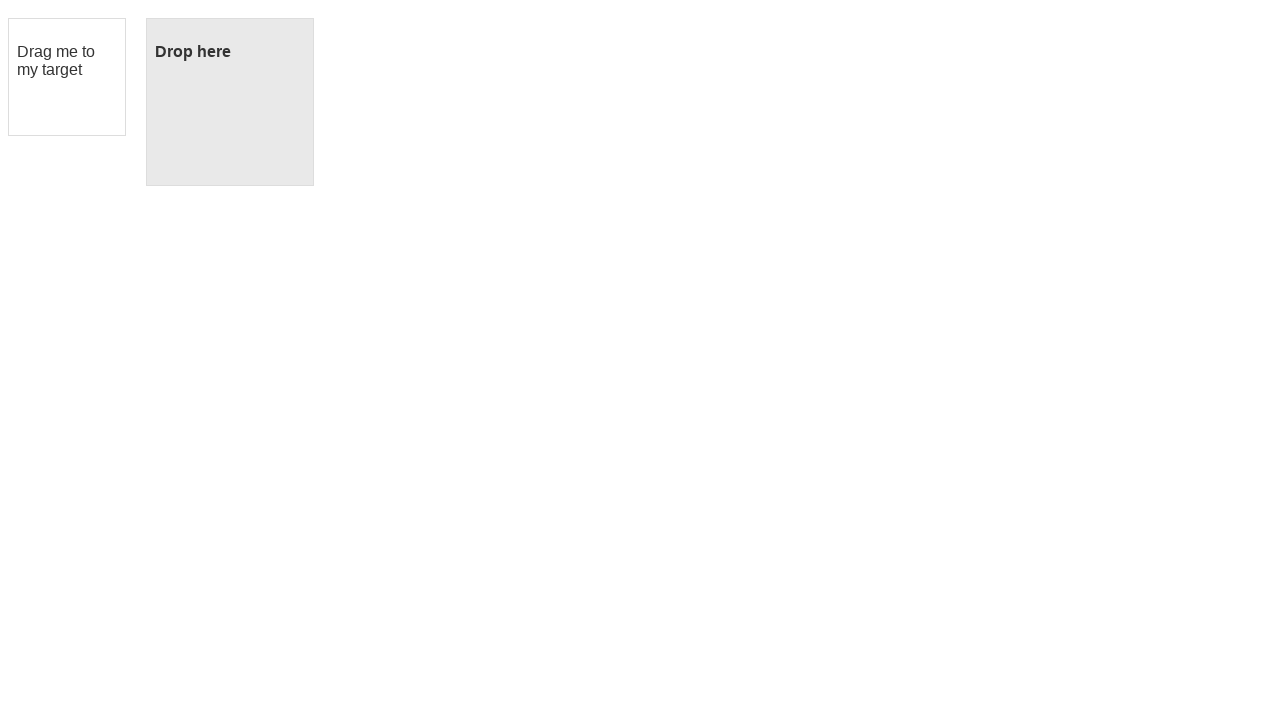

Located draggable element
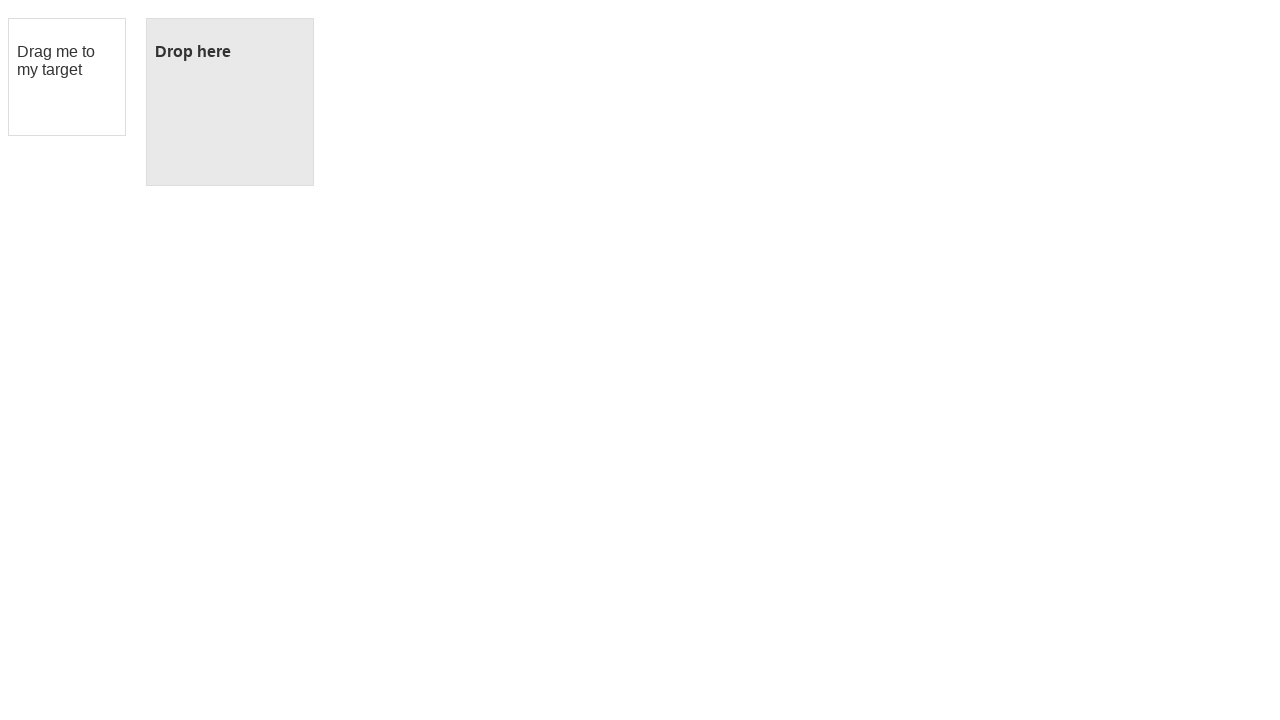

Located droppable element
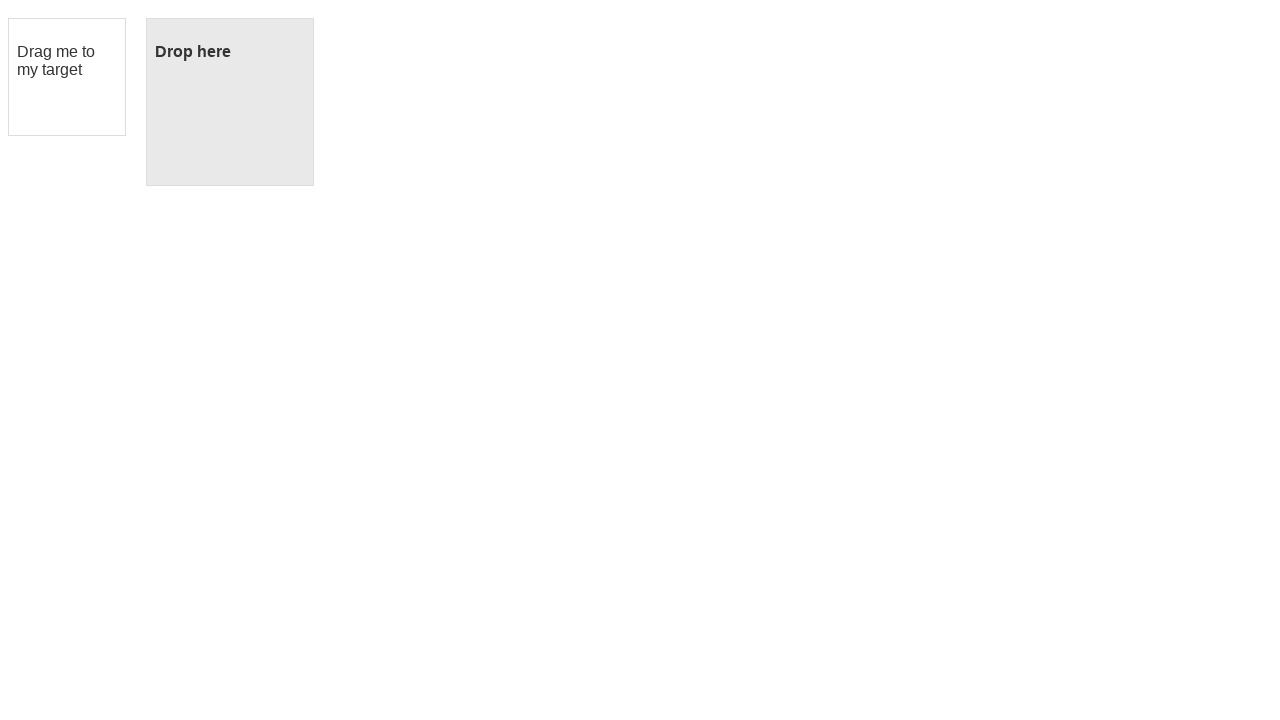

Dragged draggable element onto droppable element at (230, 102)
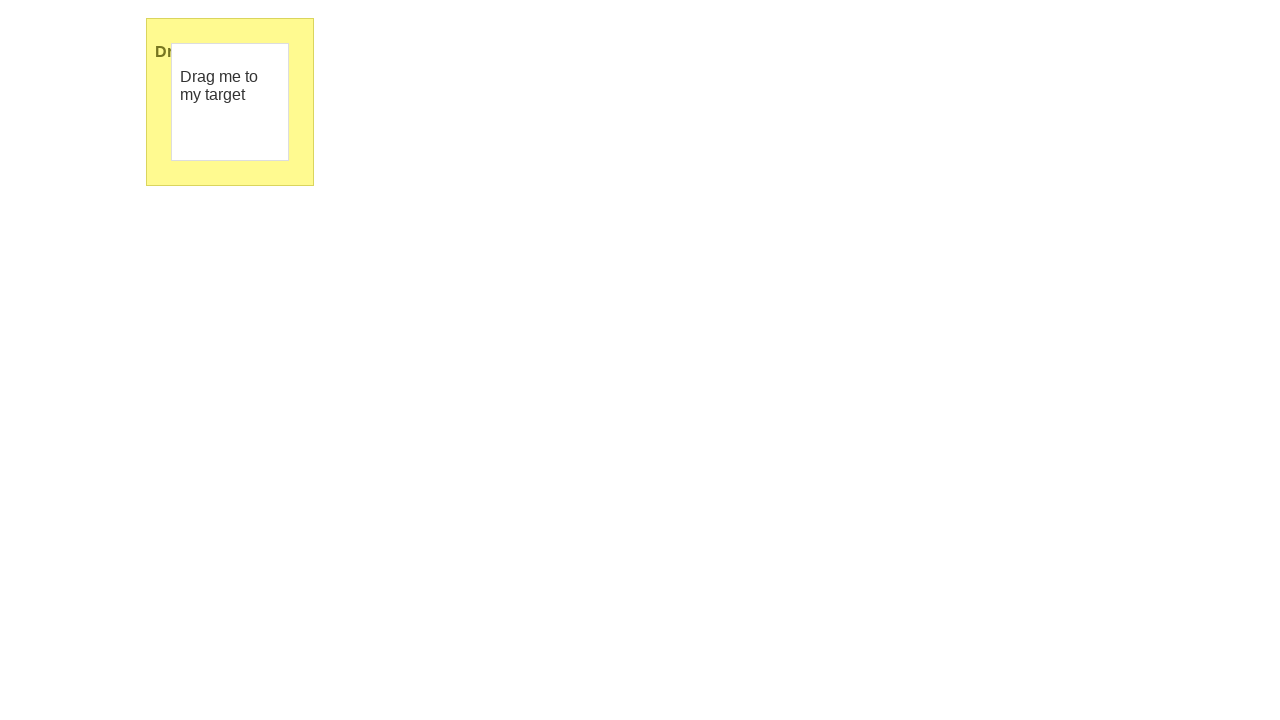

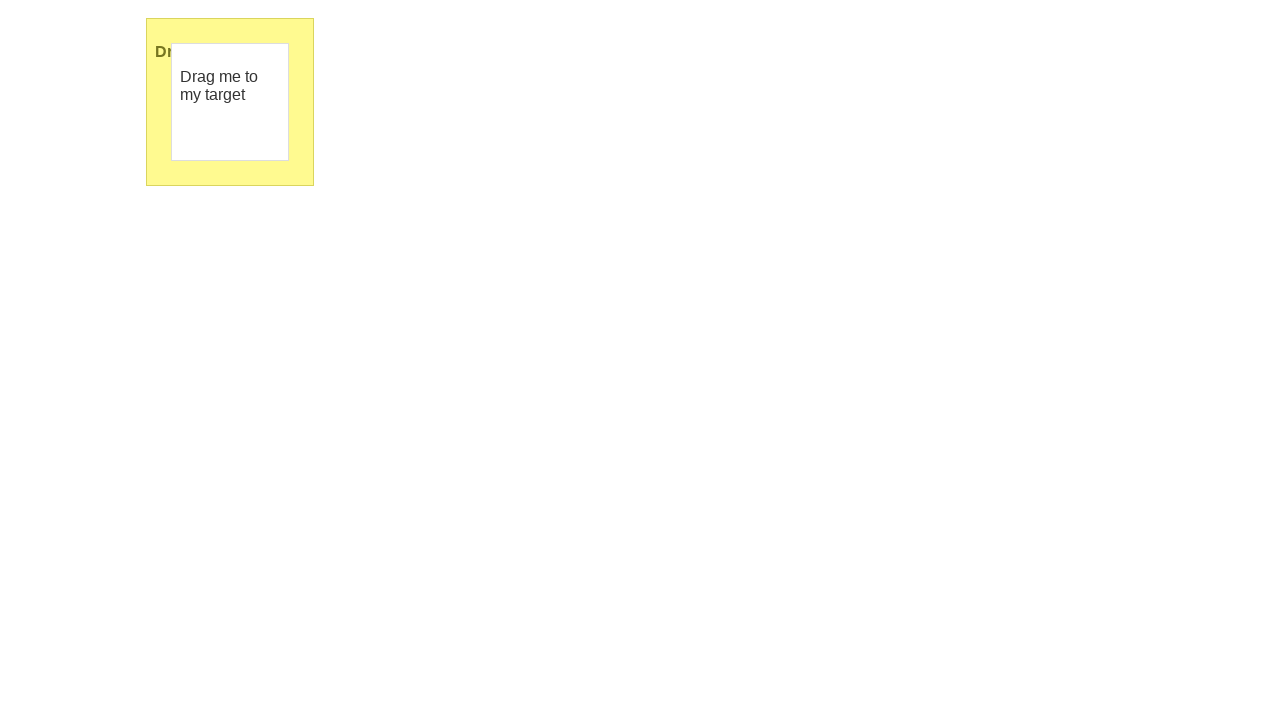